Navigates to a PGA Tour tournament page and verifies that the player table loads successfully.

Starting URL: https://www.pgatour.com/tournaments/2025/the-genesis-invitational/R2025007

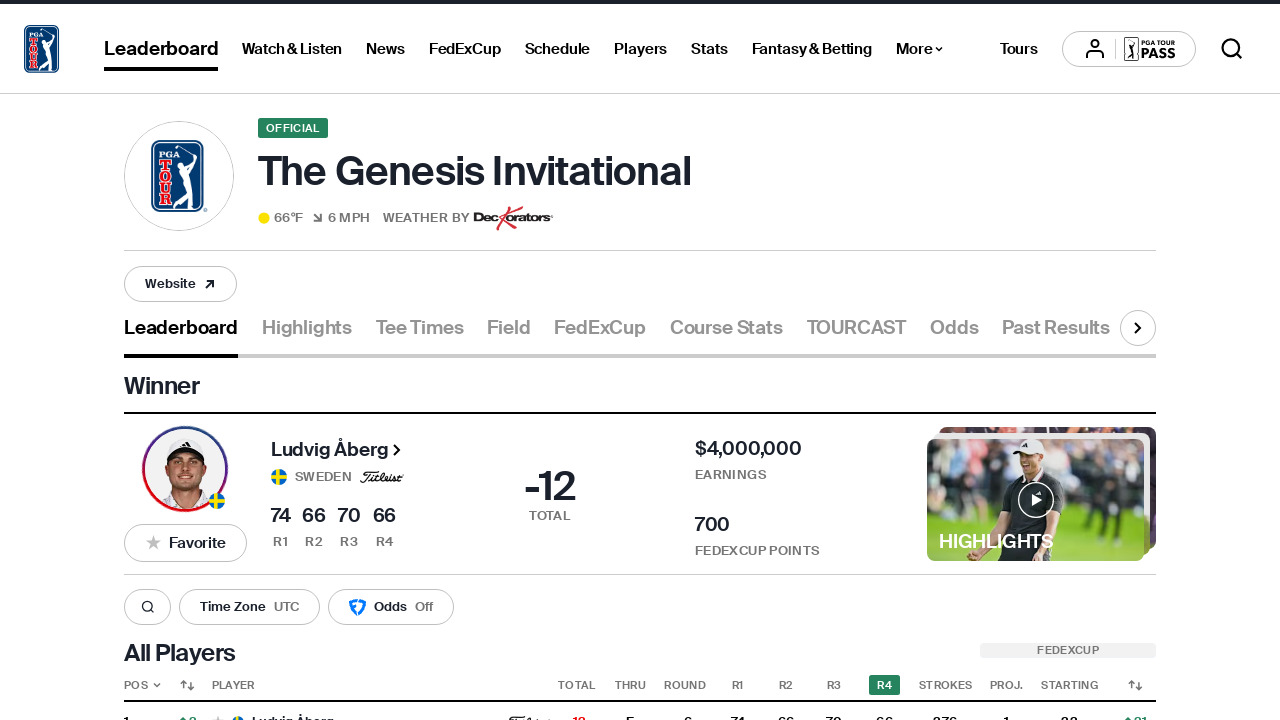

Player table loaded on The Genesis Invitational tournament page
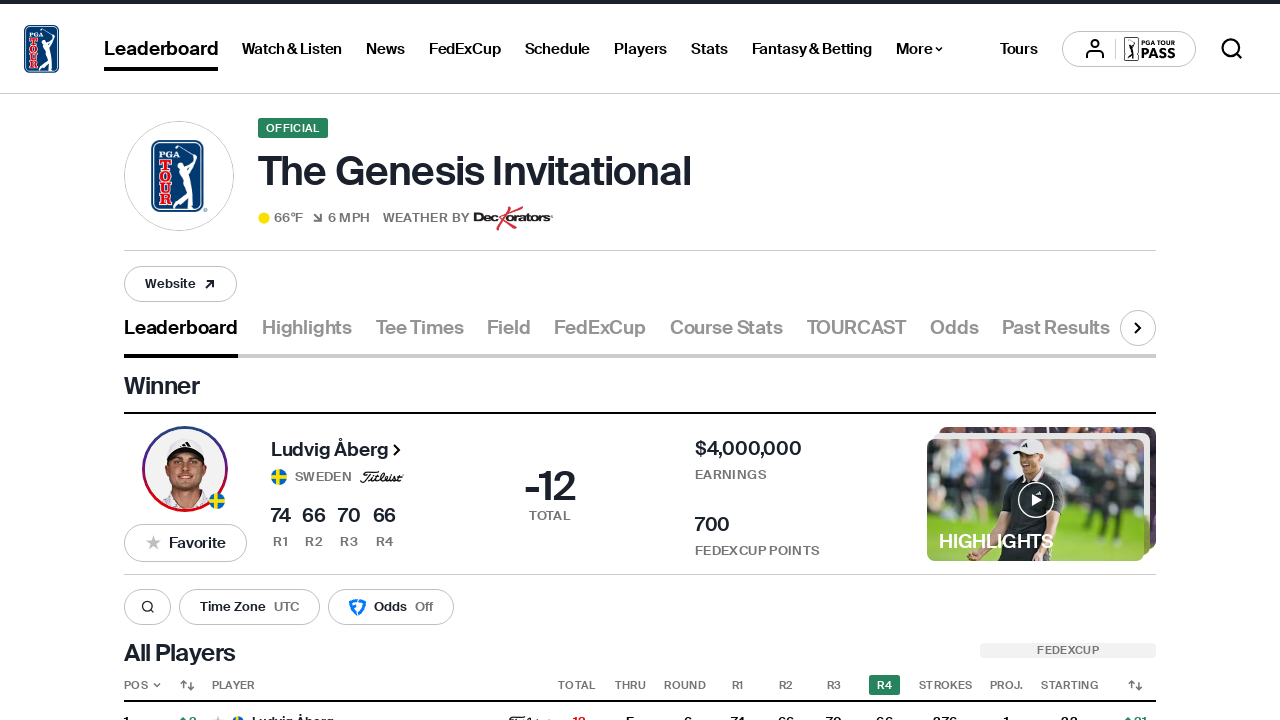

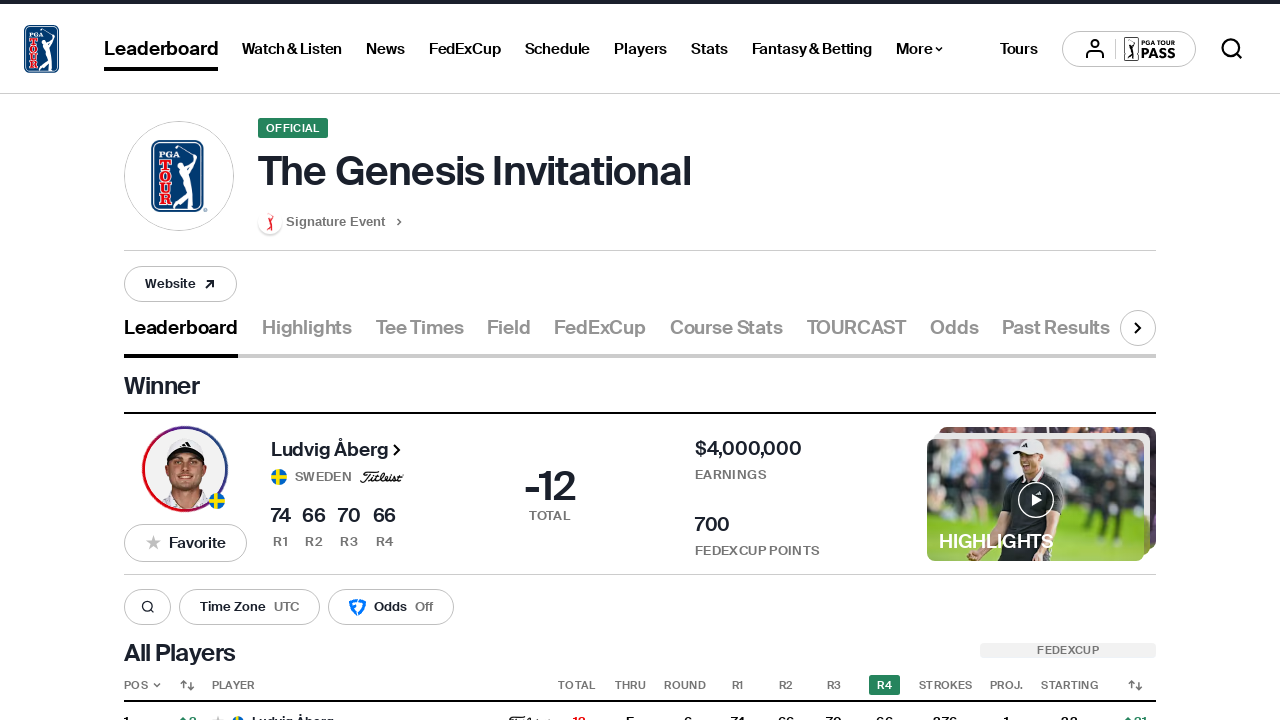